Tests that clicking the red button changes its id and text attributes

Starting URL: https://the-internet.herokuapp.com/challenging_dom

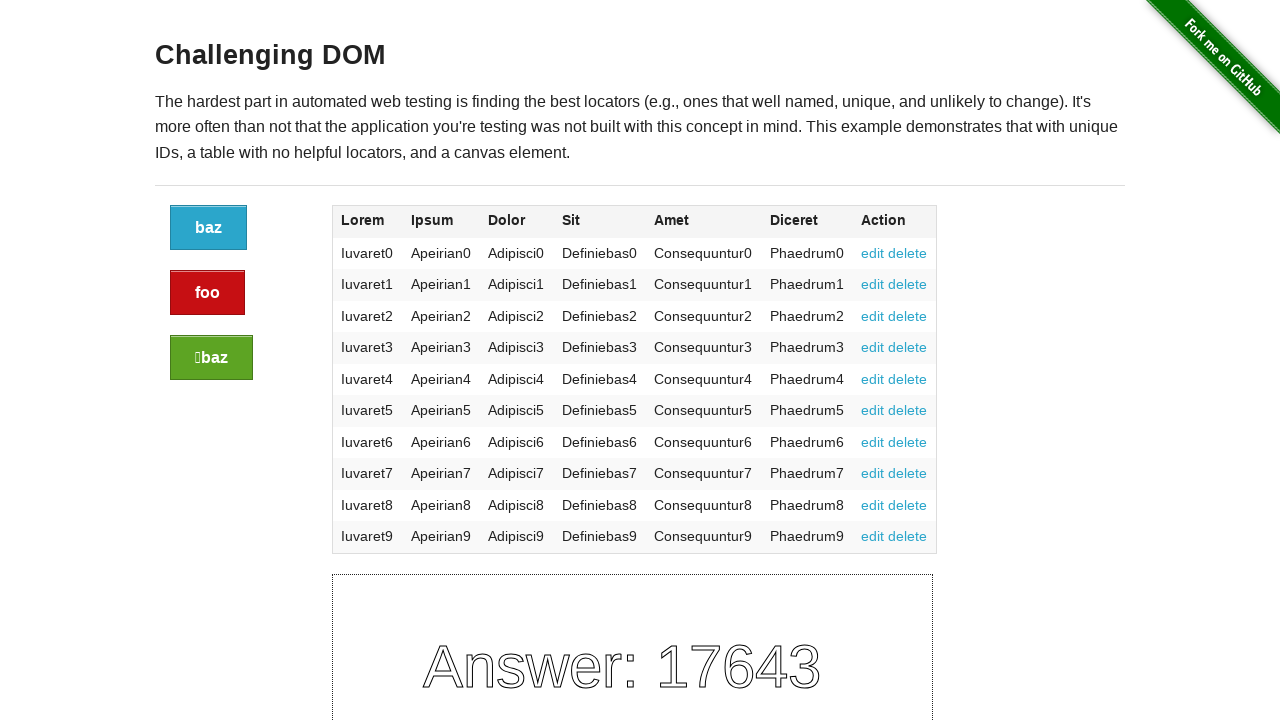

Navigated to the-internet.herokuapp.com/challenging_dom
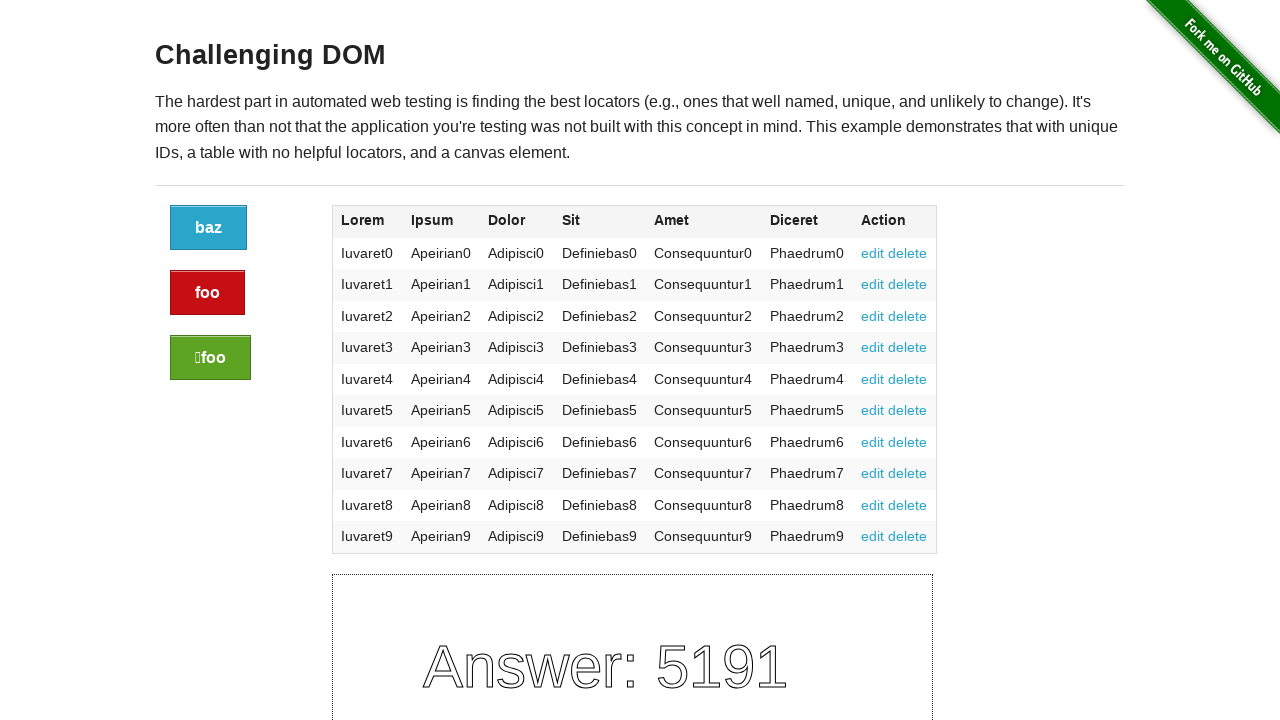

Located red button with class 'button alert'
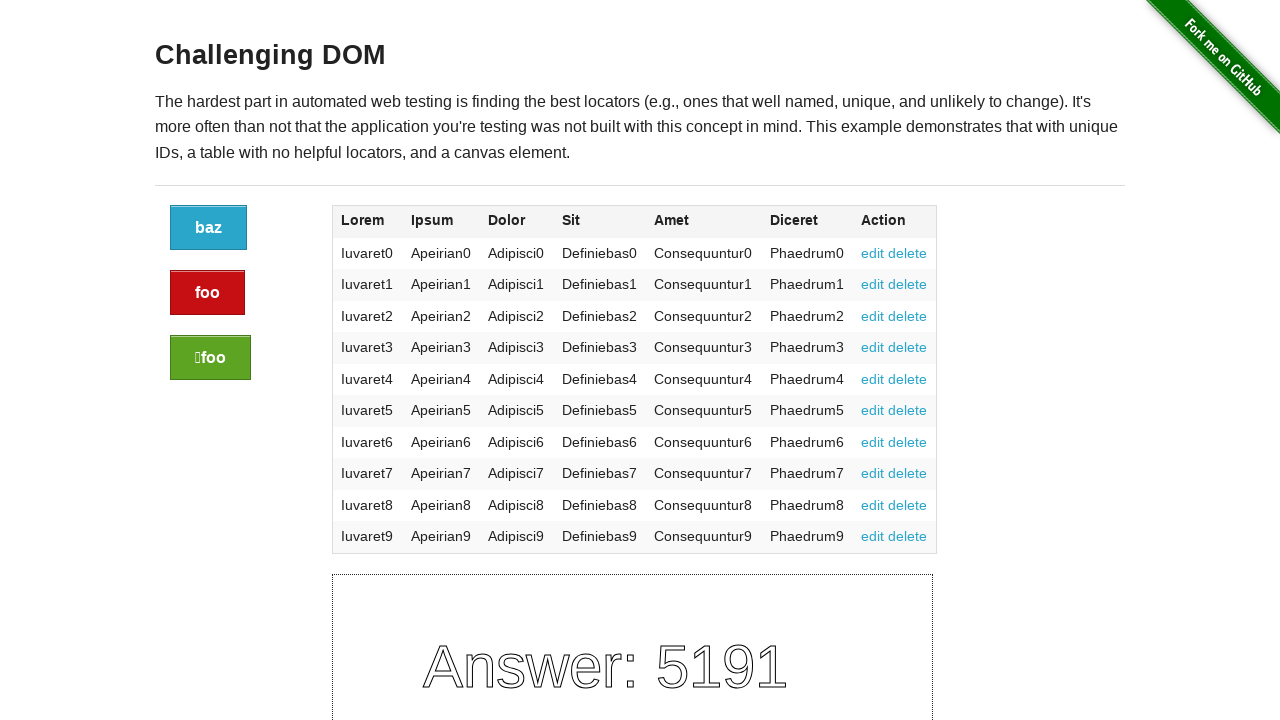

Retrieved initial red button id: 62aa3d30-f6aa-013e-40b9-5265e4b4a93d
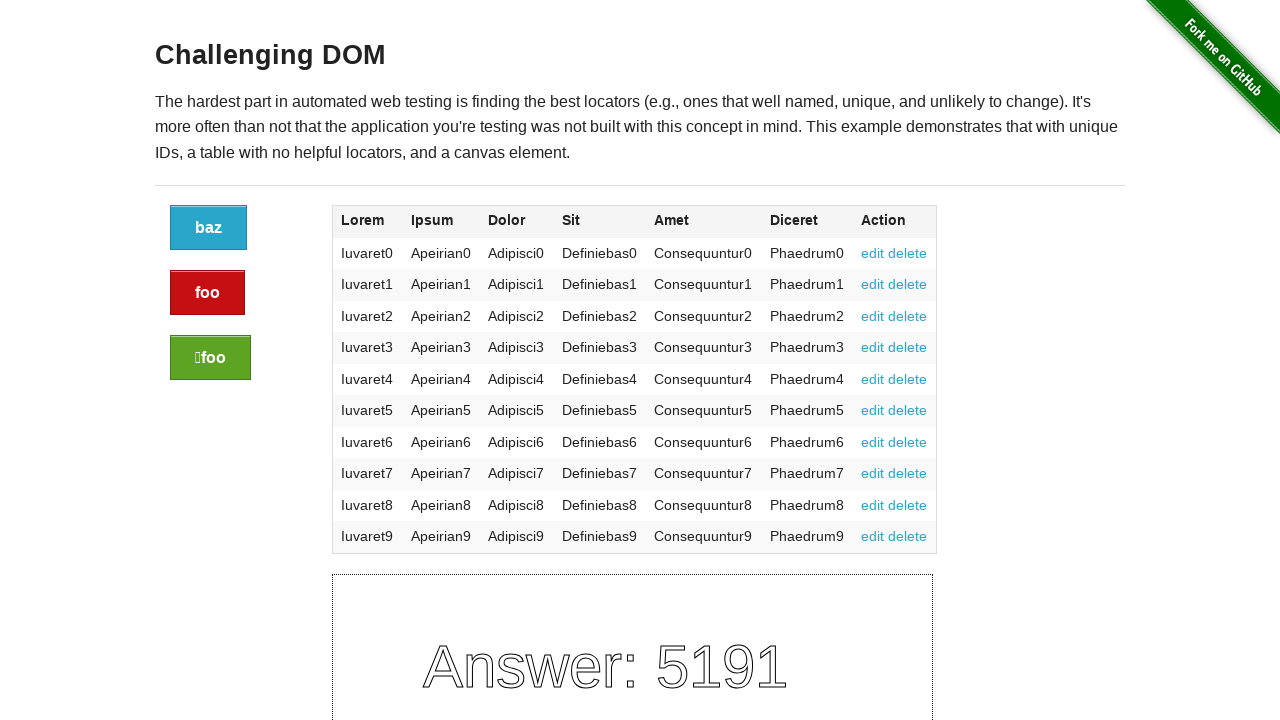

Clicked red button at (208, 293) on .button.alert
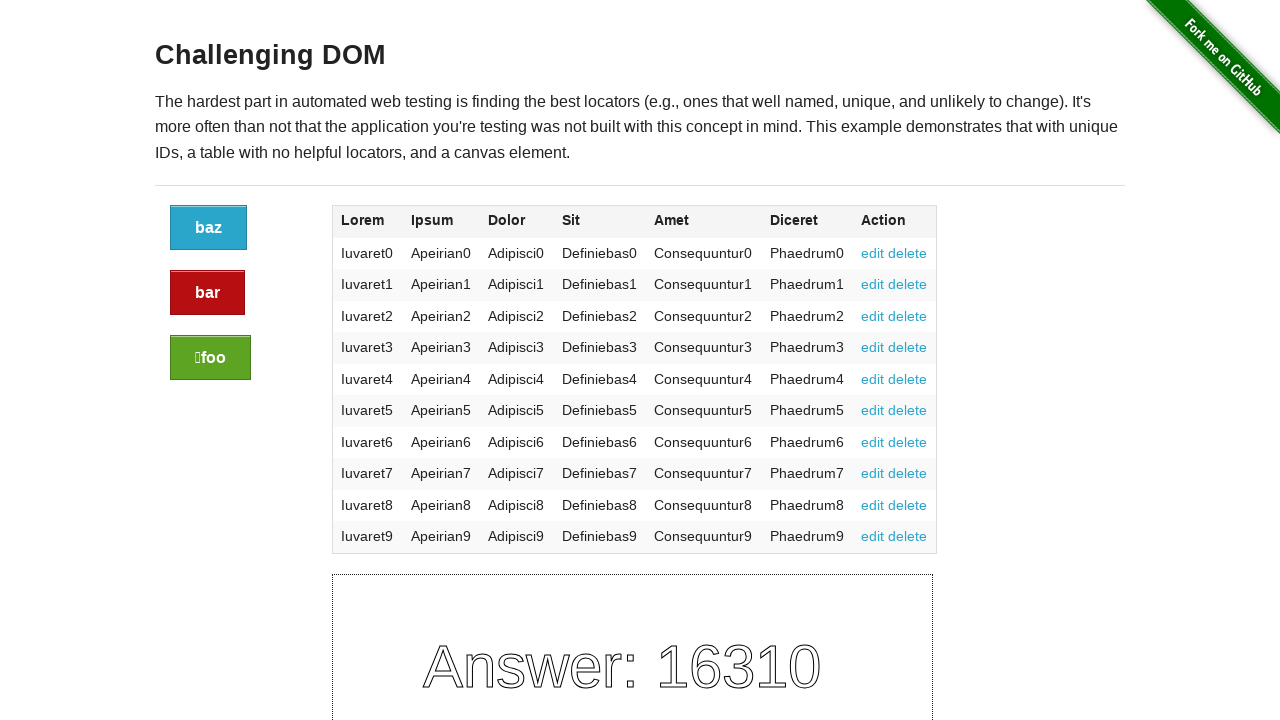

Retrieved red button id after first click: 630a8990-f6aa-013e-40cd-5265e4b4a93d
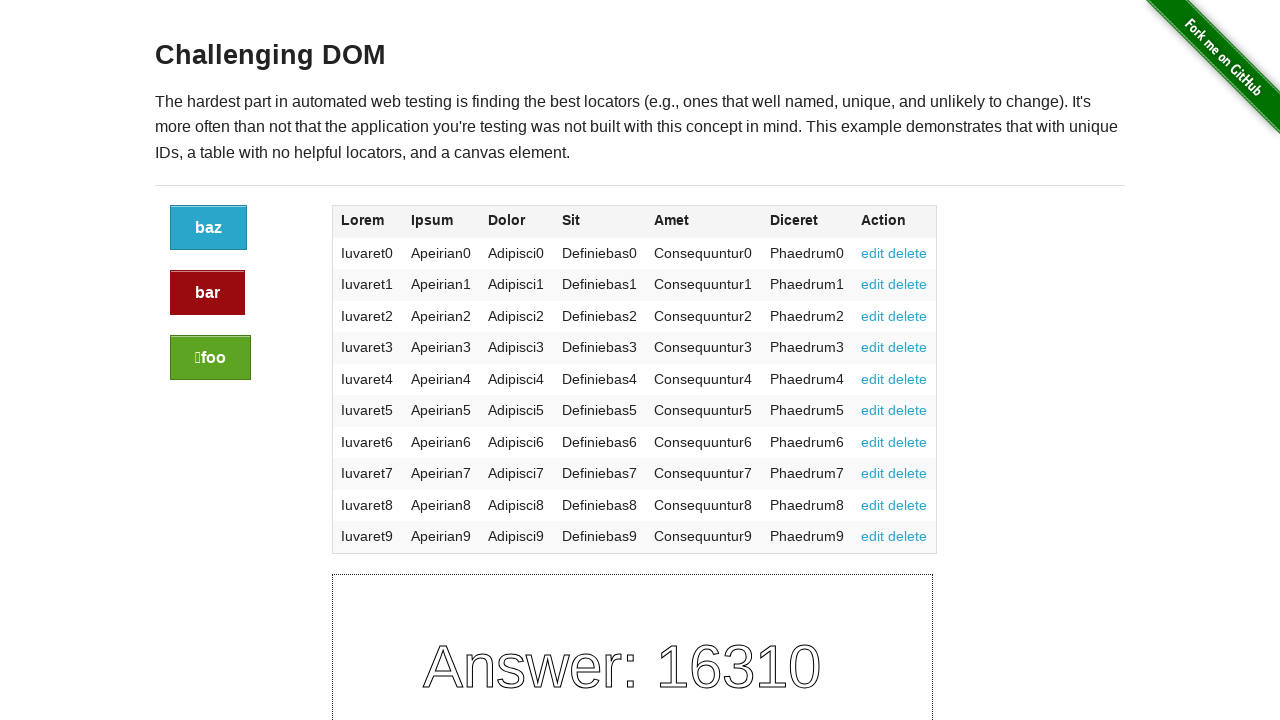

Asserted that id changed from '62aa3d30-f6aa-013e-40b9-5265e4b4a93d' to '630a8990-f6aa-013e-40cd-5265e4b4a93d'
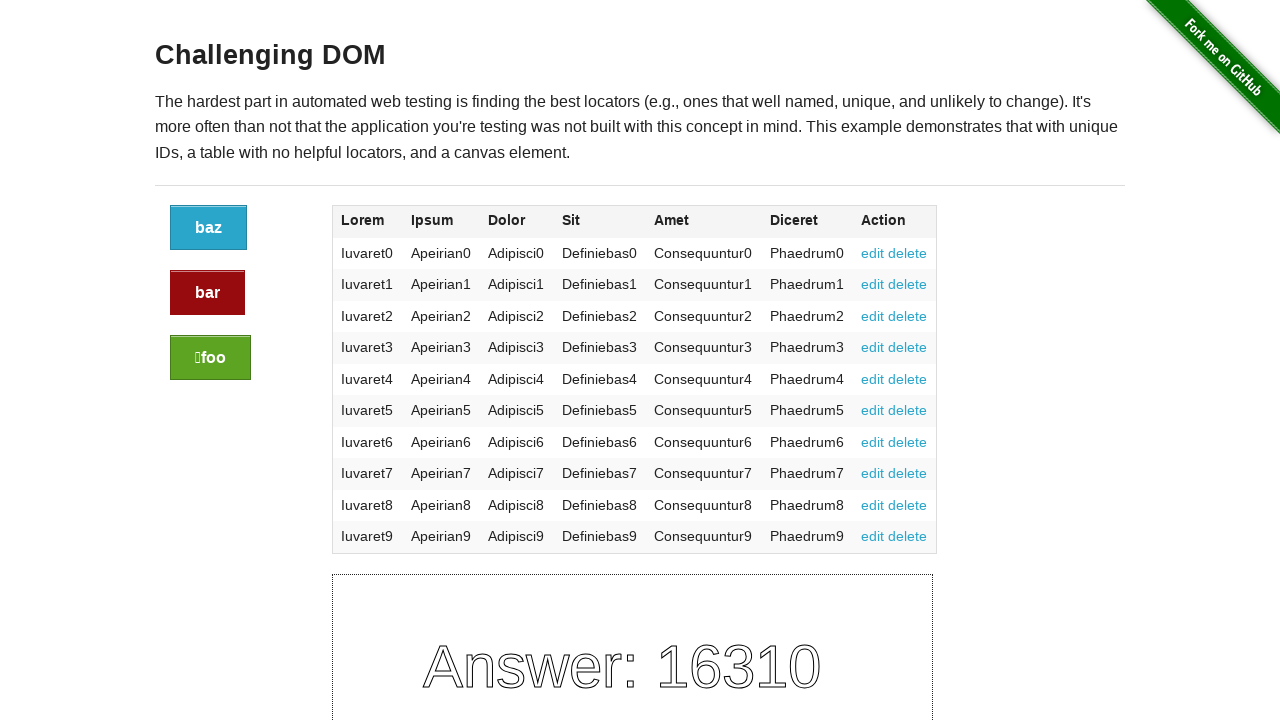

Retrieved initial red button text: bar
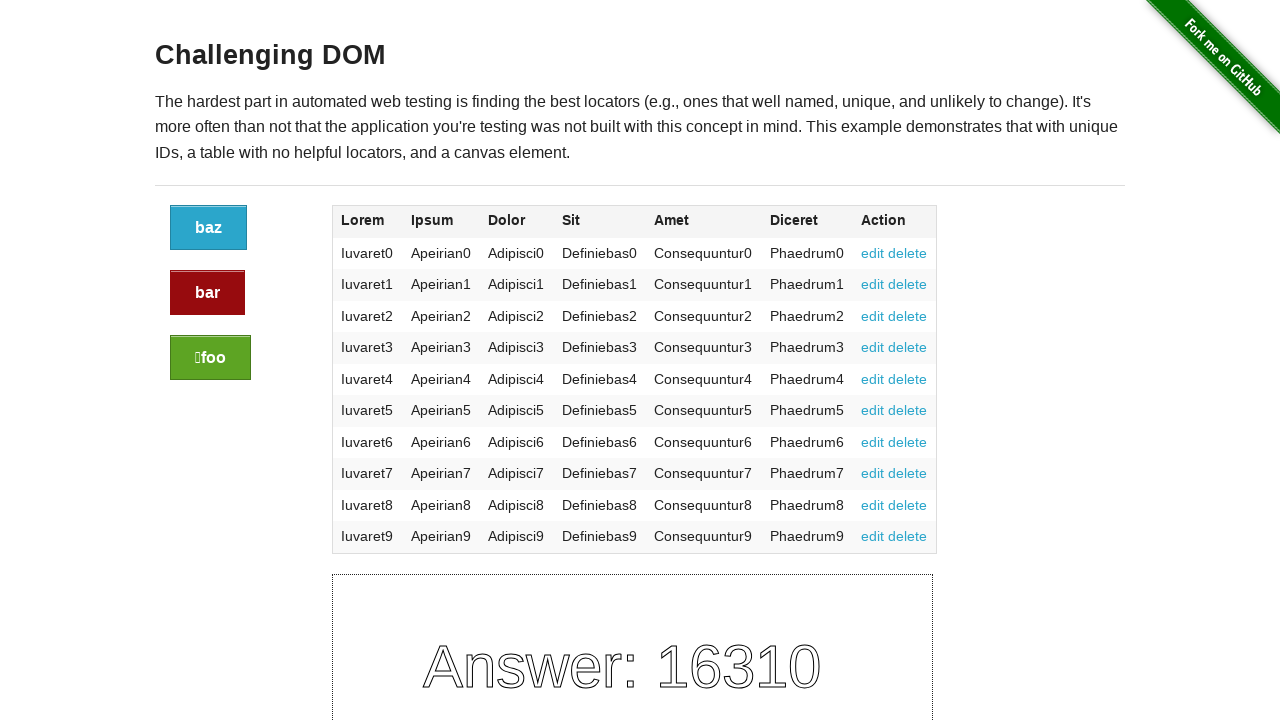

Clicked red button again at (208, 293) on .button.alert
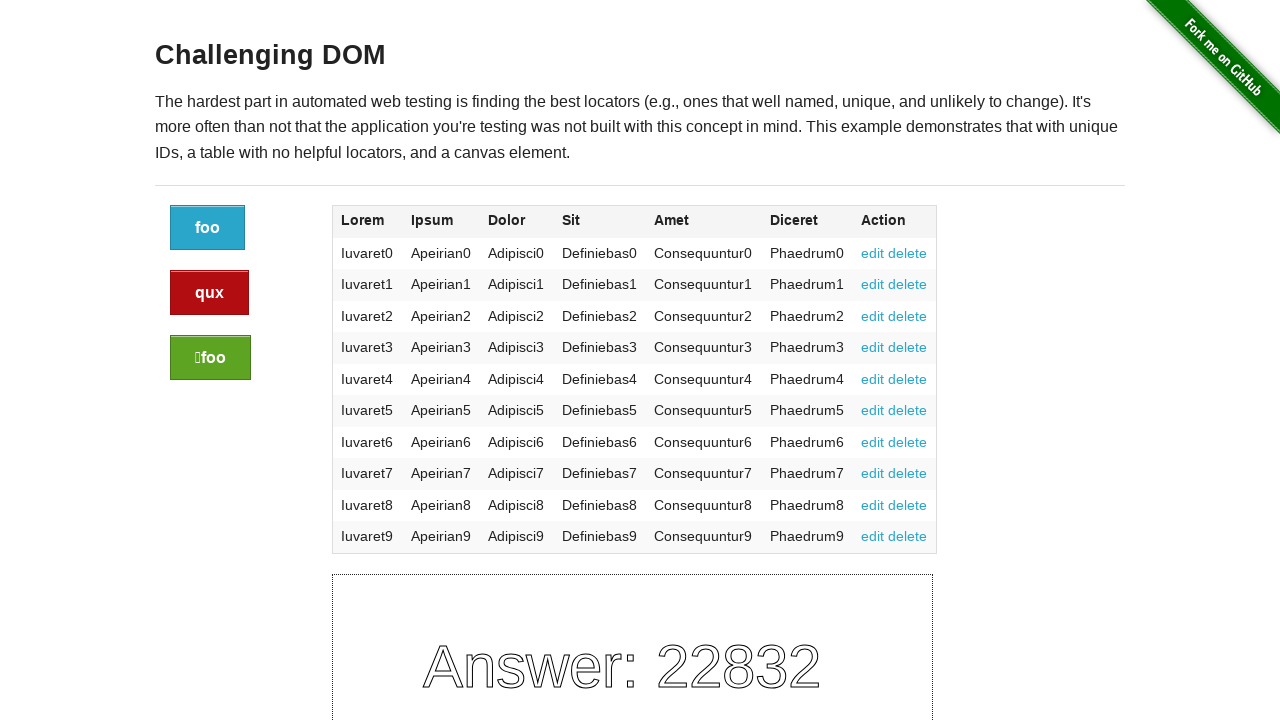

Retrieved red button text after second click: qux
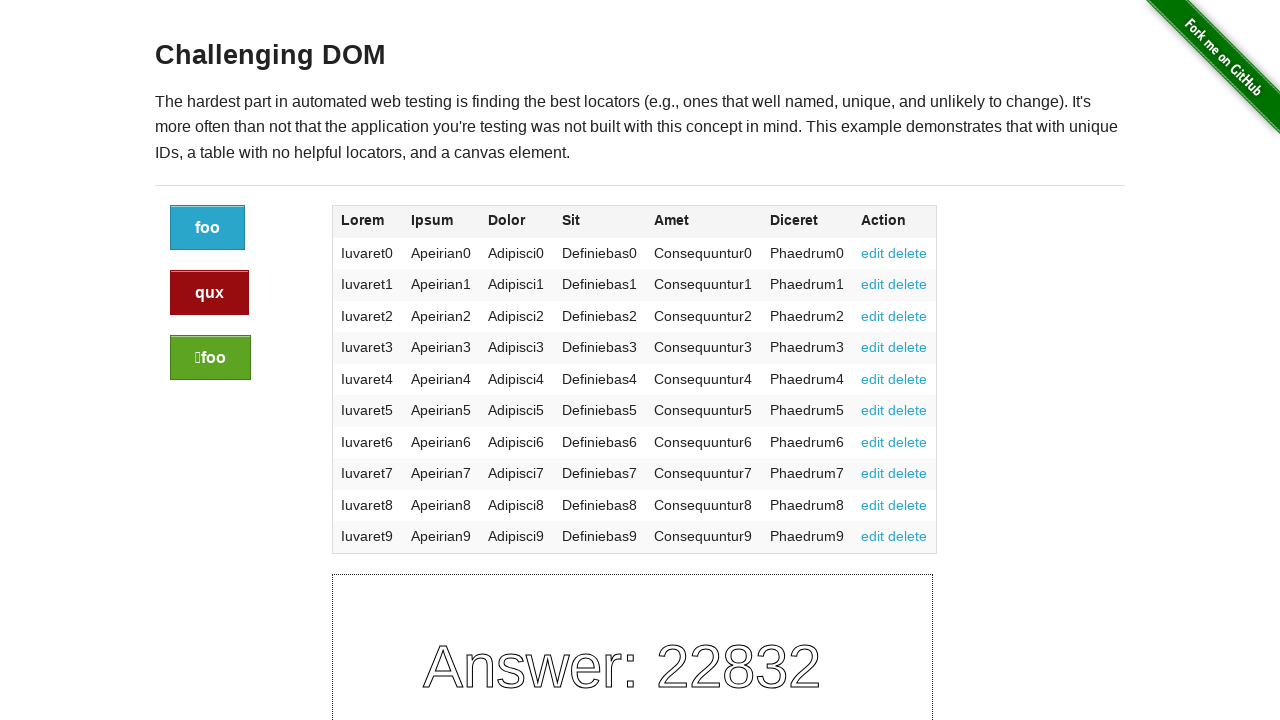

Asserted that text changed from 'bar' to 'qux'
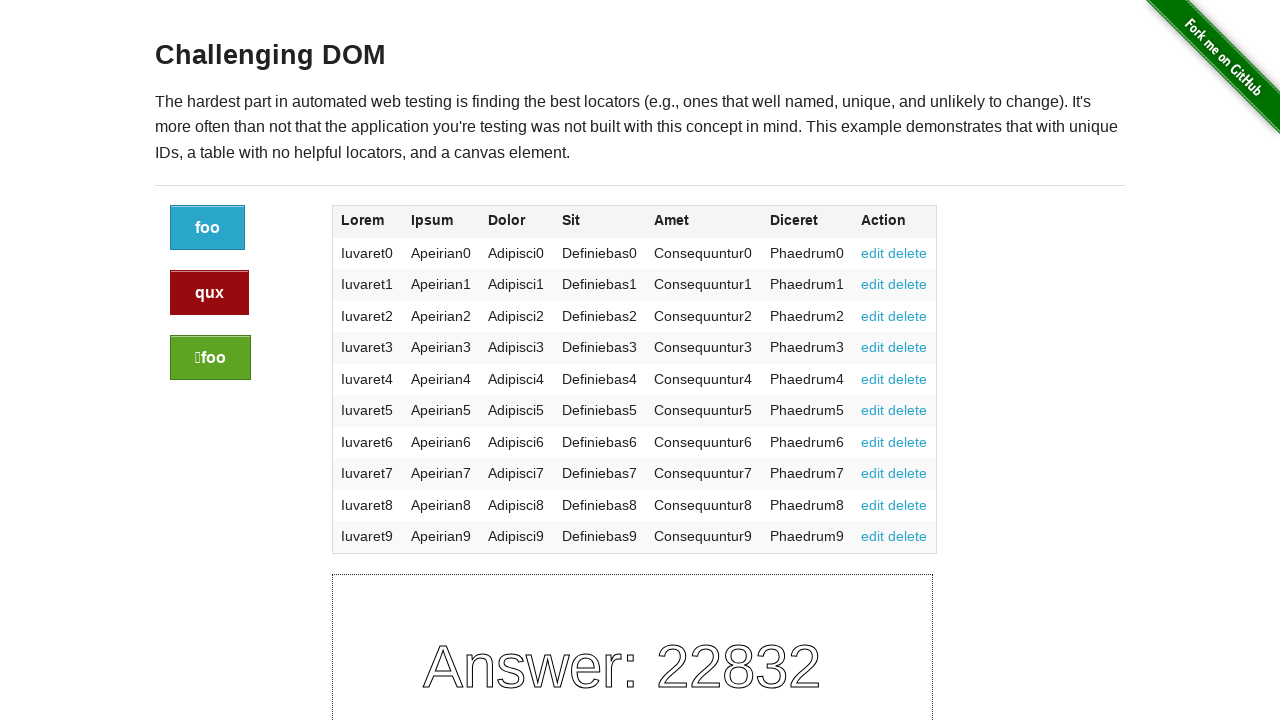

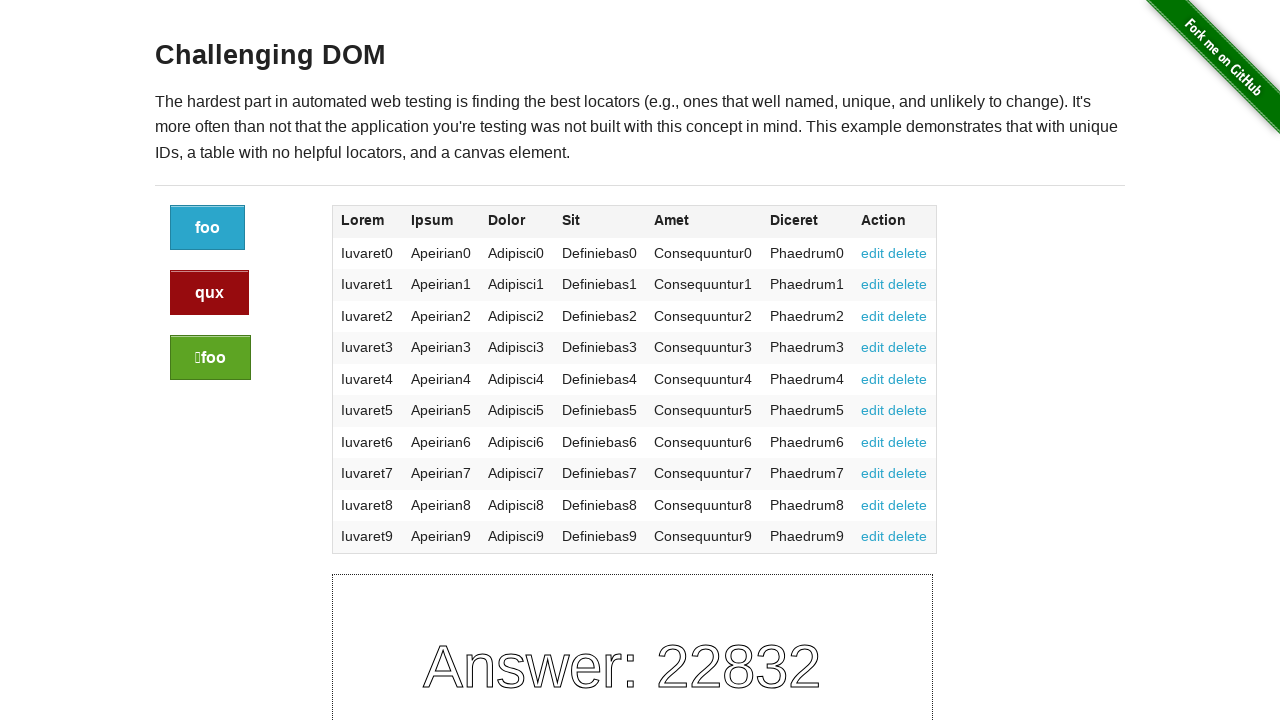